Tests dynamic radio button selection by finding all radio buttons on a Selenium practice page and clicking each one that is not already checked.

Starting URL: https://www.tutorialspoint.com/selenium/practice/selenium_automation_practice.php

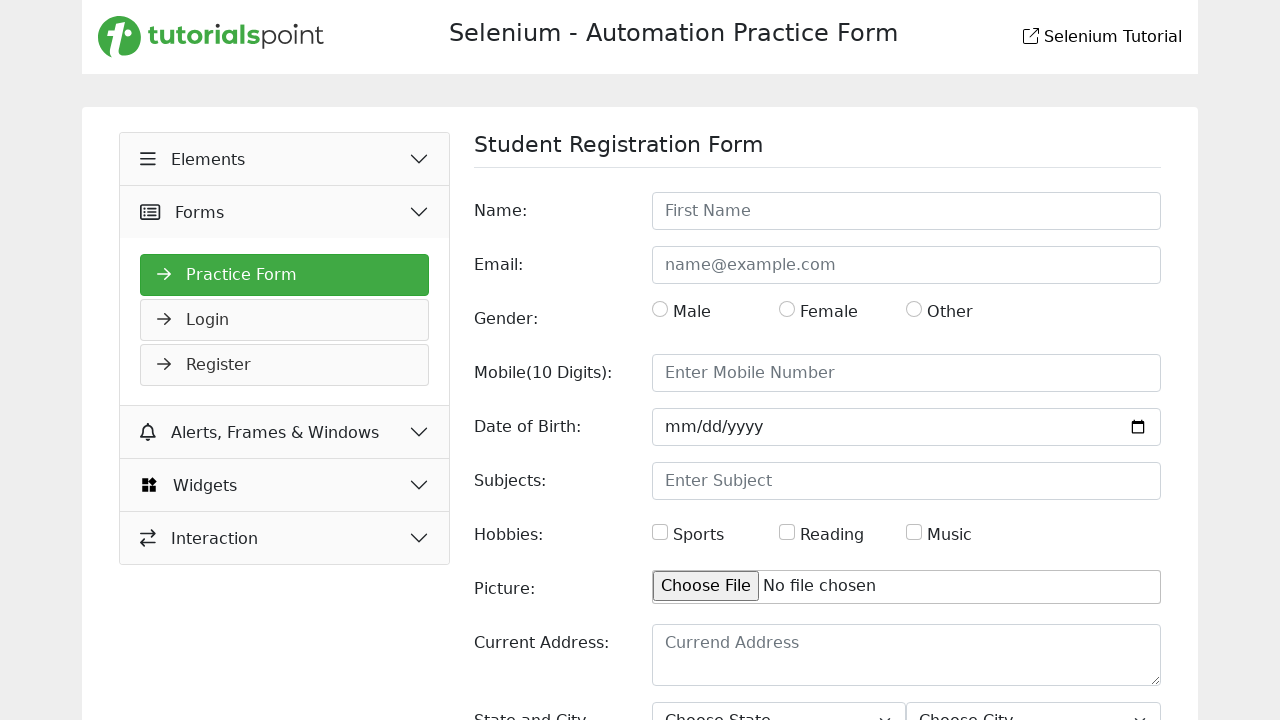

Waited for page to load
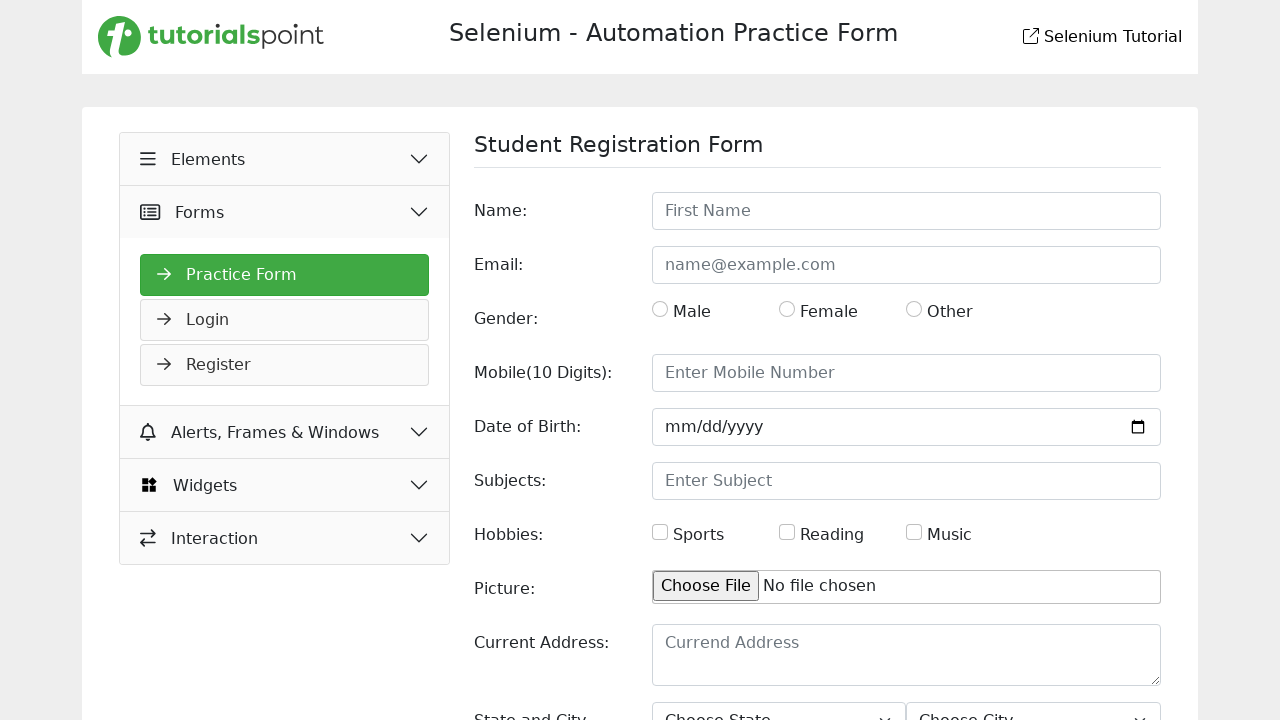

Found 3 radio buttons on the page
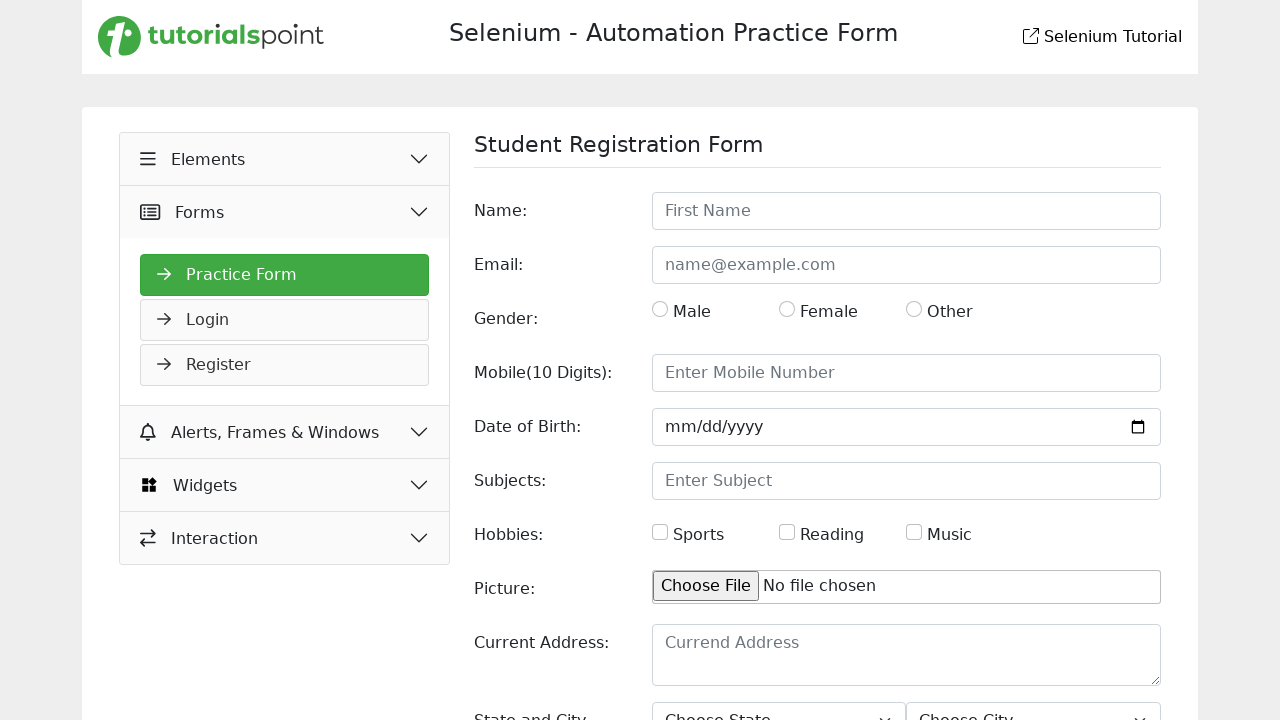

Clicked an unchecked radio button
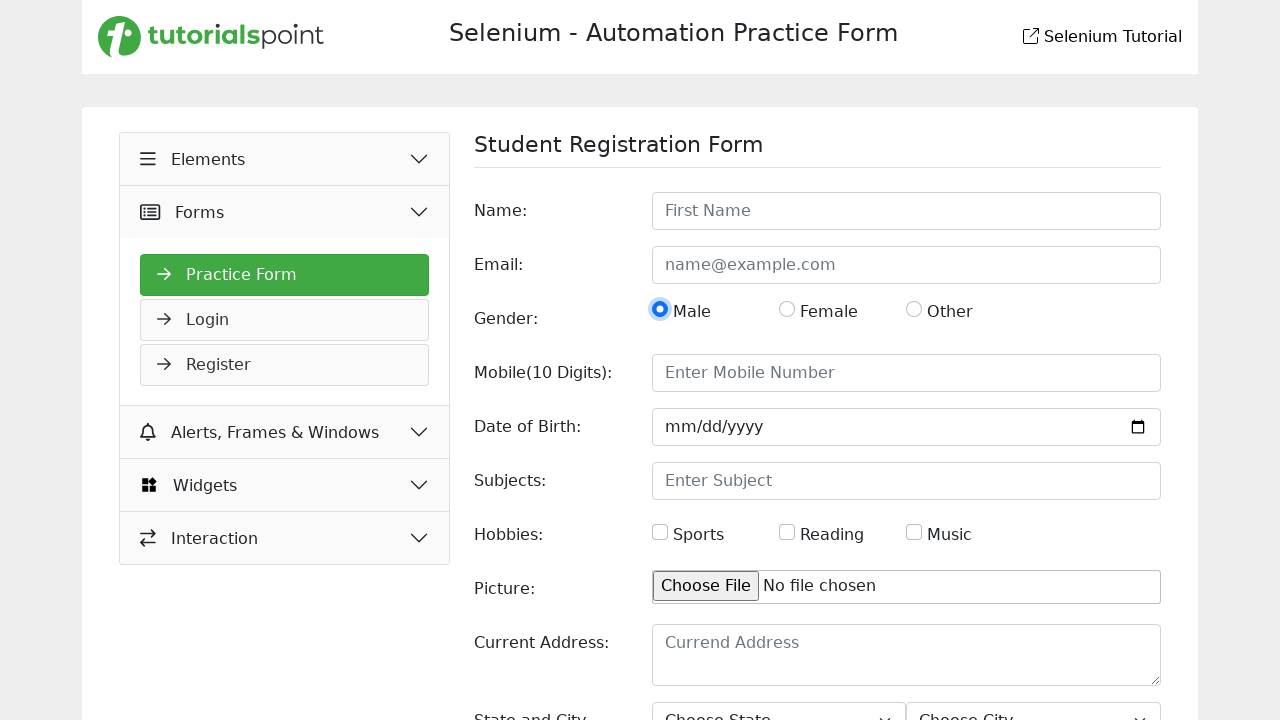

Clicked an unchecked radio button
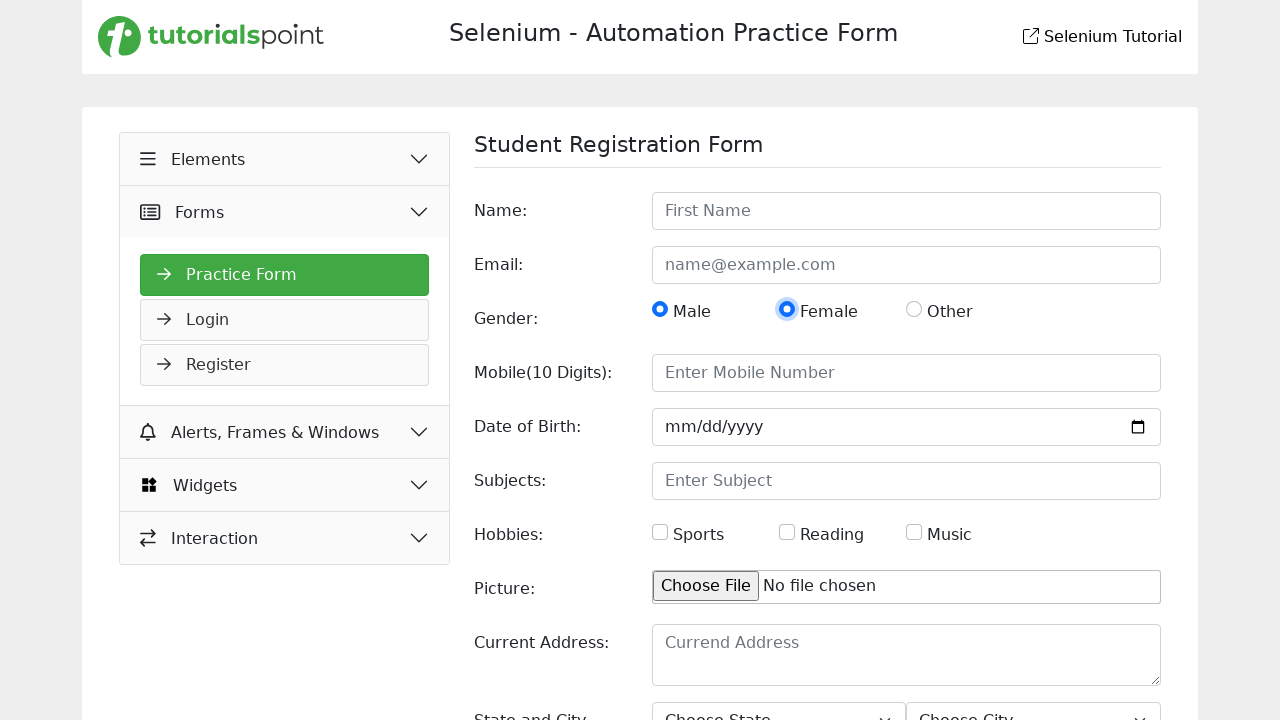

Clicked an unchecked radio button
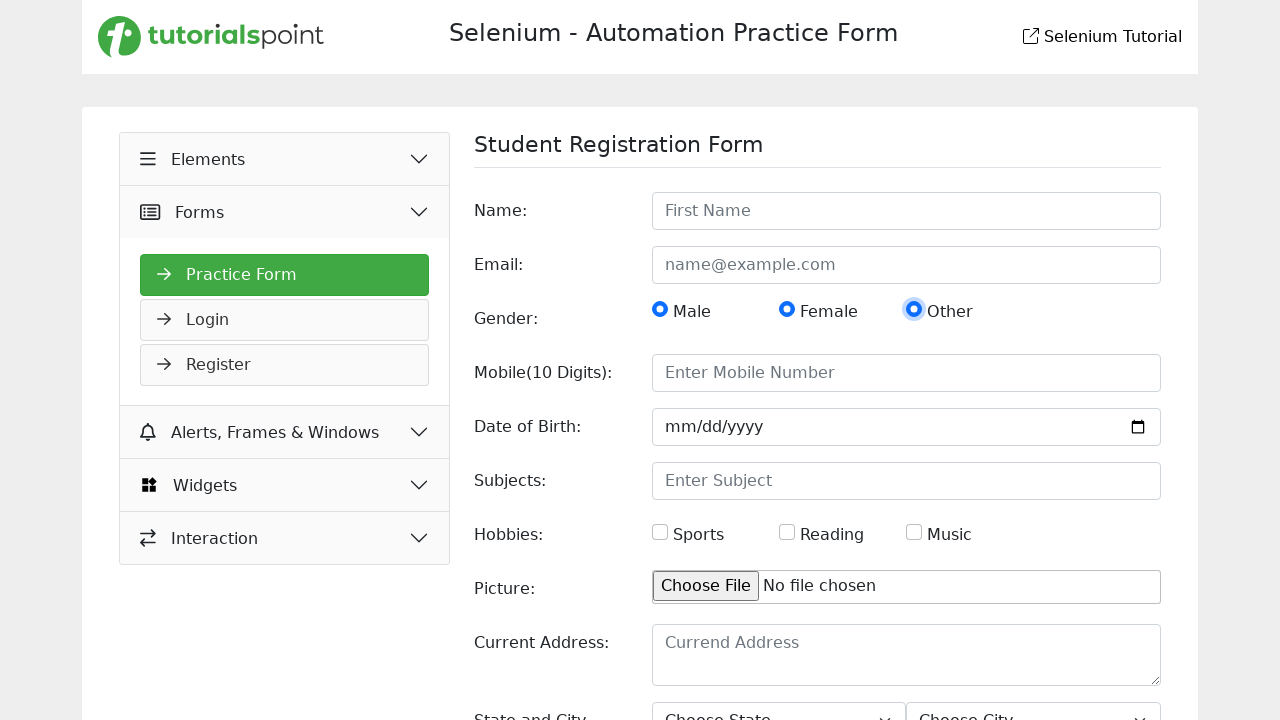

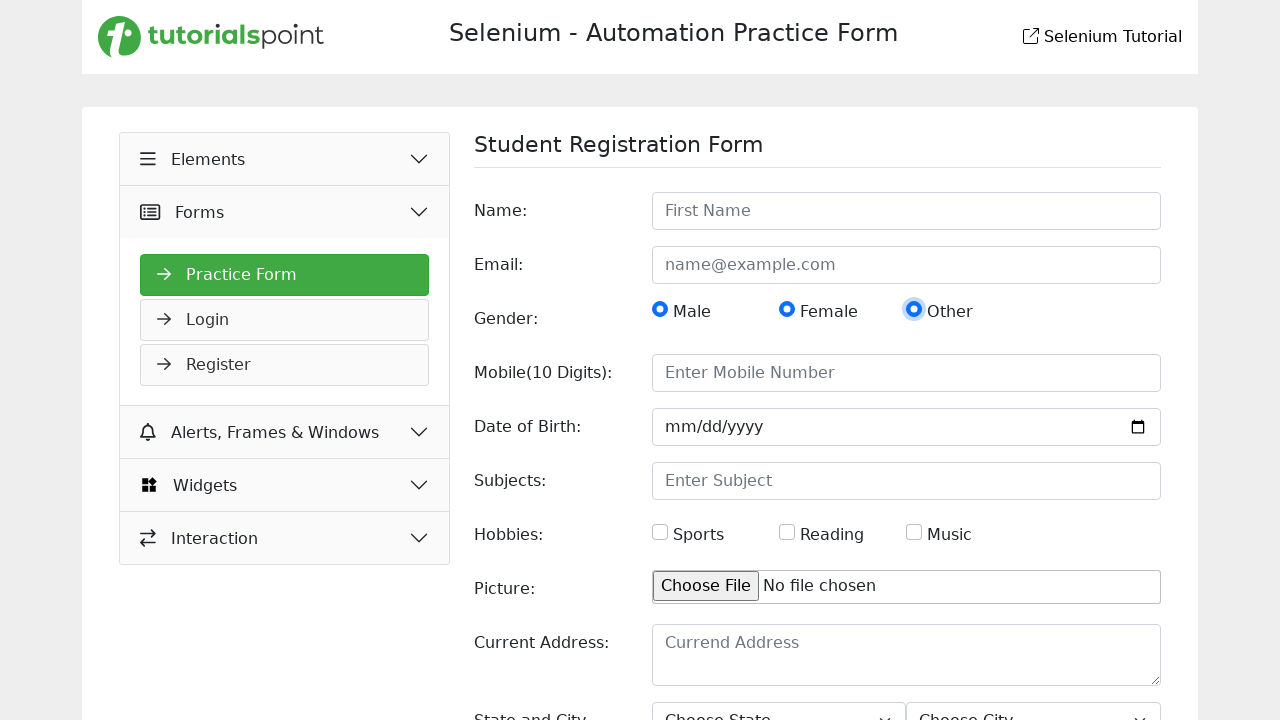